Tests dynamic controls by clicking Remove button, verifying "It's gone!" message, clicking Add button, and verifying "It's back!" message

Starting URL: https://the-internet.herokuapp.com/dynamic_controls

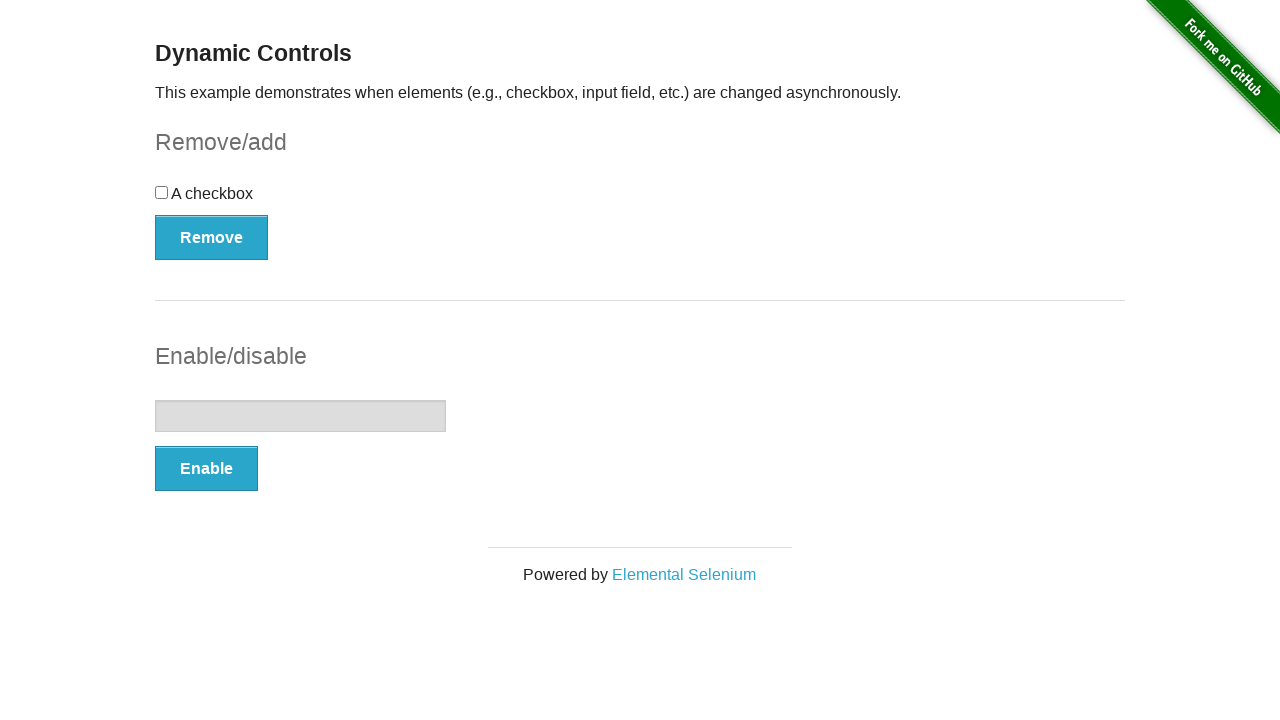

Clicked Remove button at (212, 237) on xpath=(//button)[1]
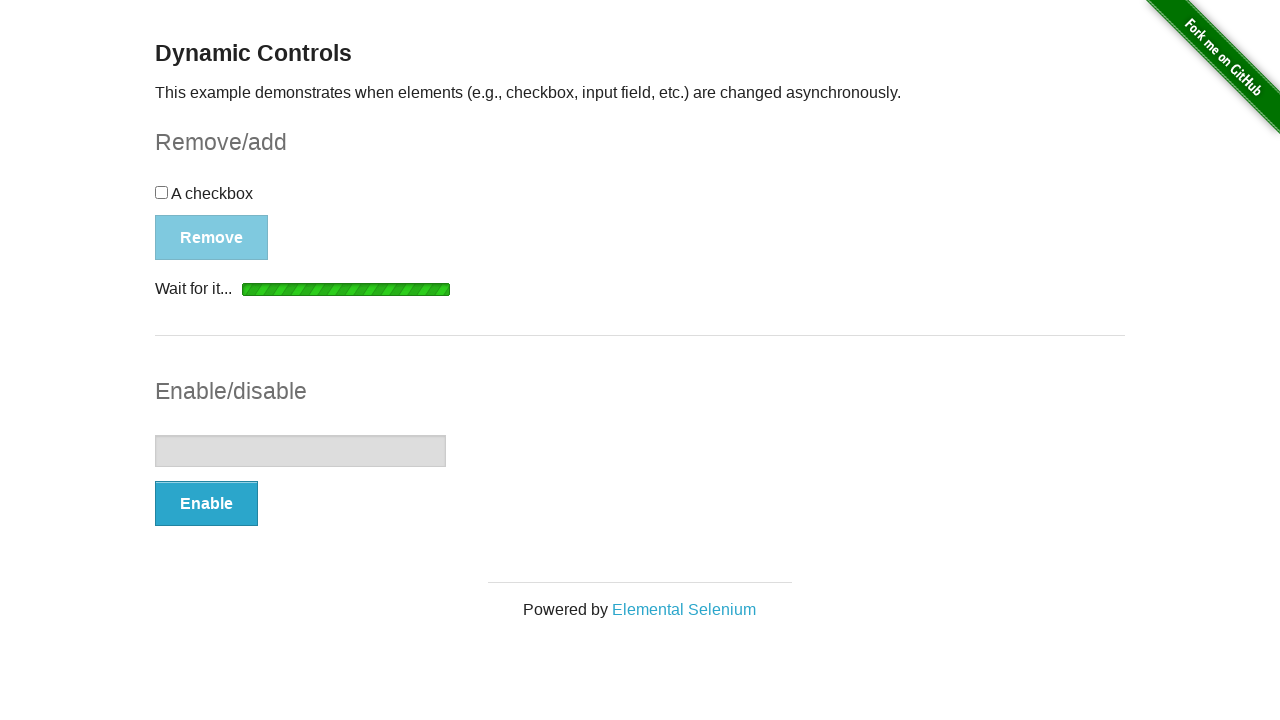

Waited for 'It's gone!' message to appear
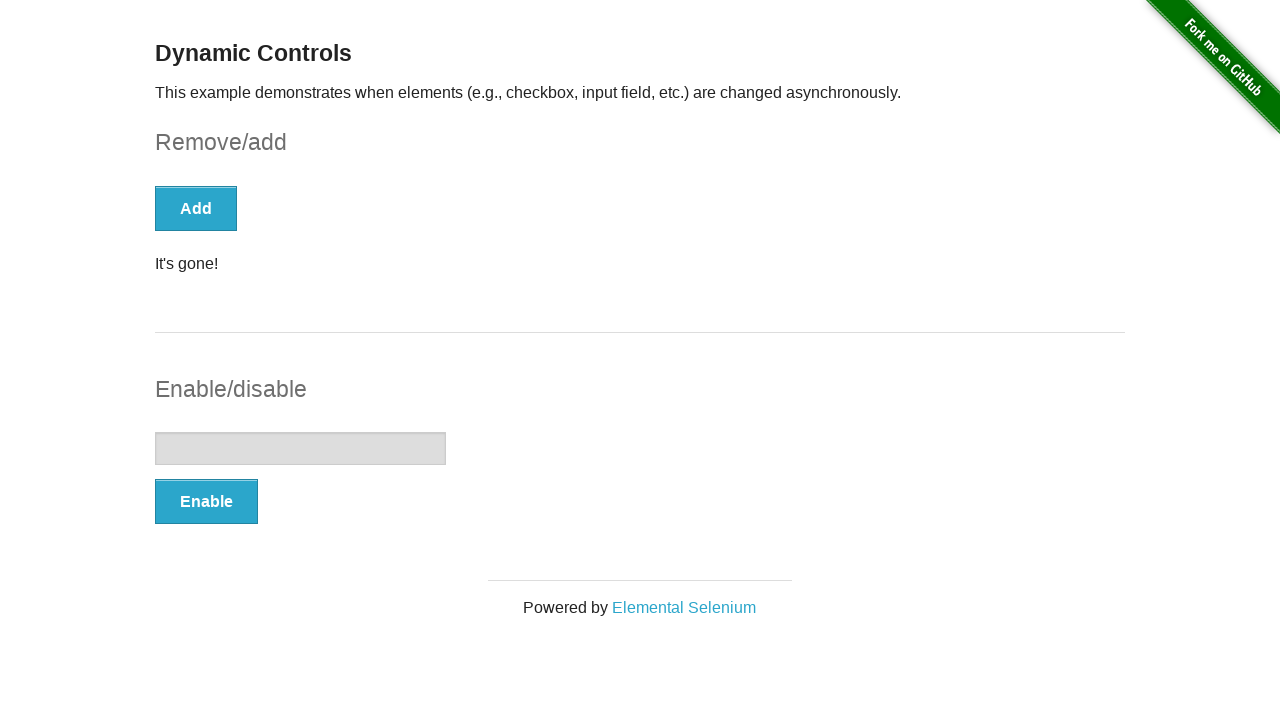

Verified 'It's gone!' message is displayed
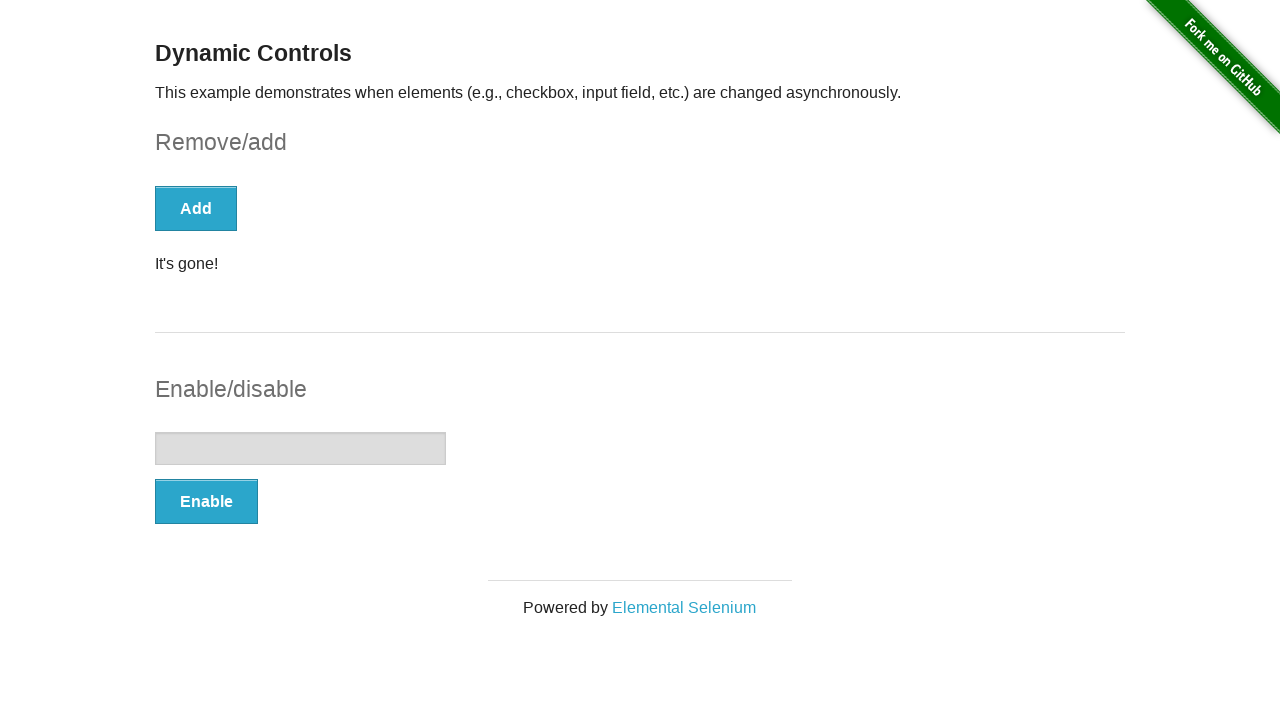

Clicked Add button at (196, 208) on xpath=(//button)[1]
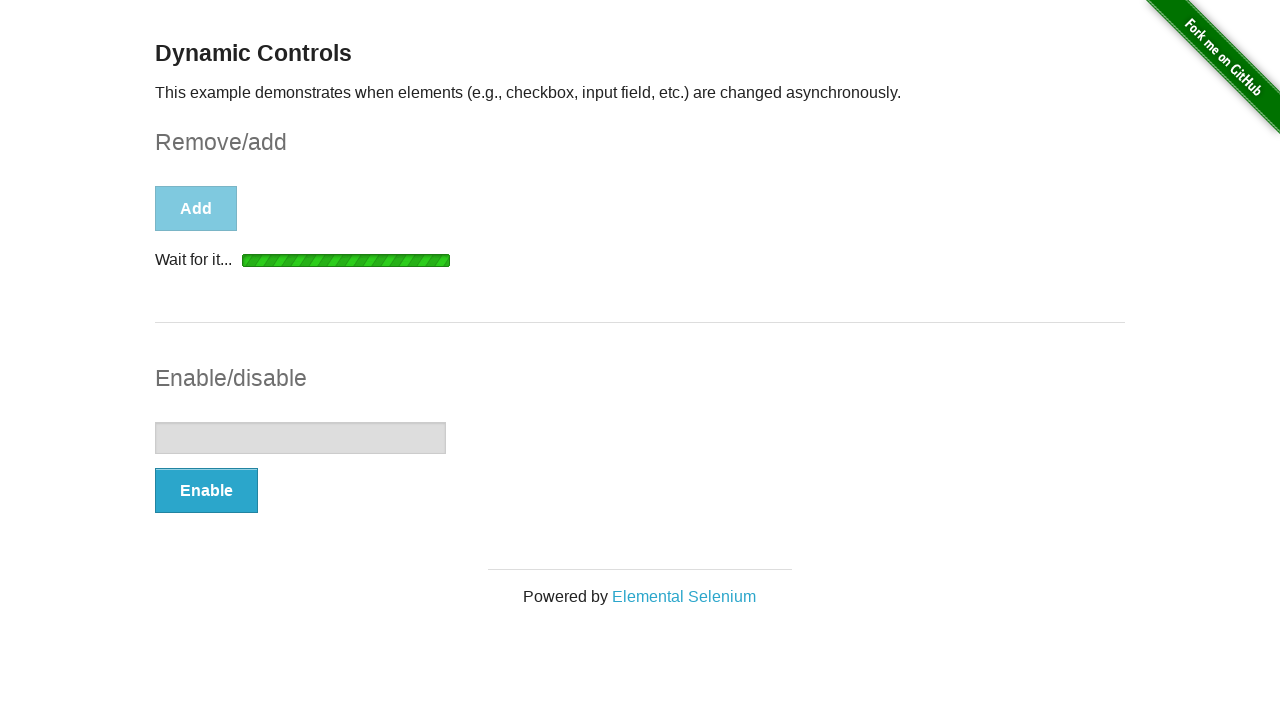

Waited for 'It's back!' message to appear
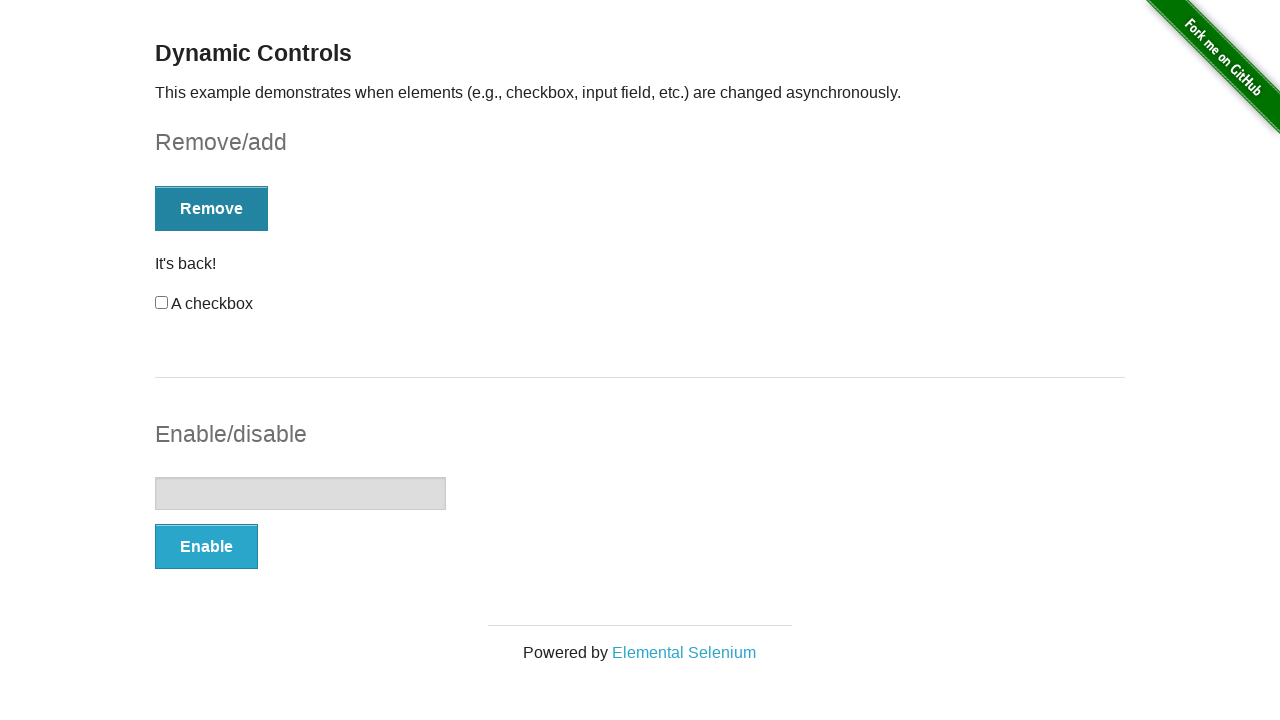

Verified 'It's back!' message is displayed
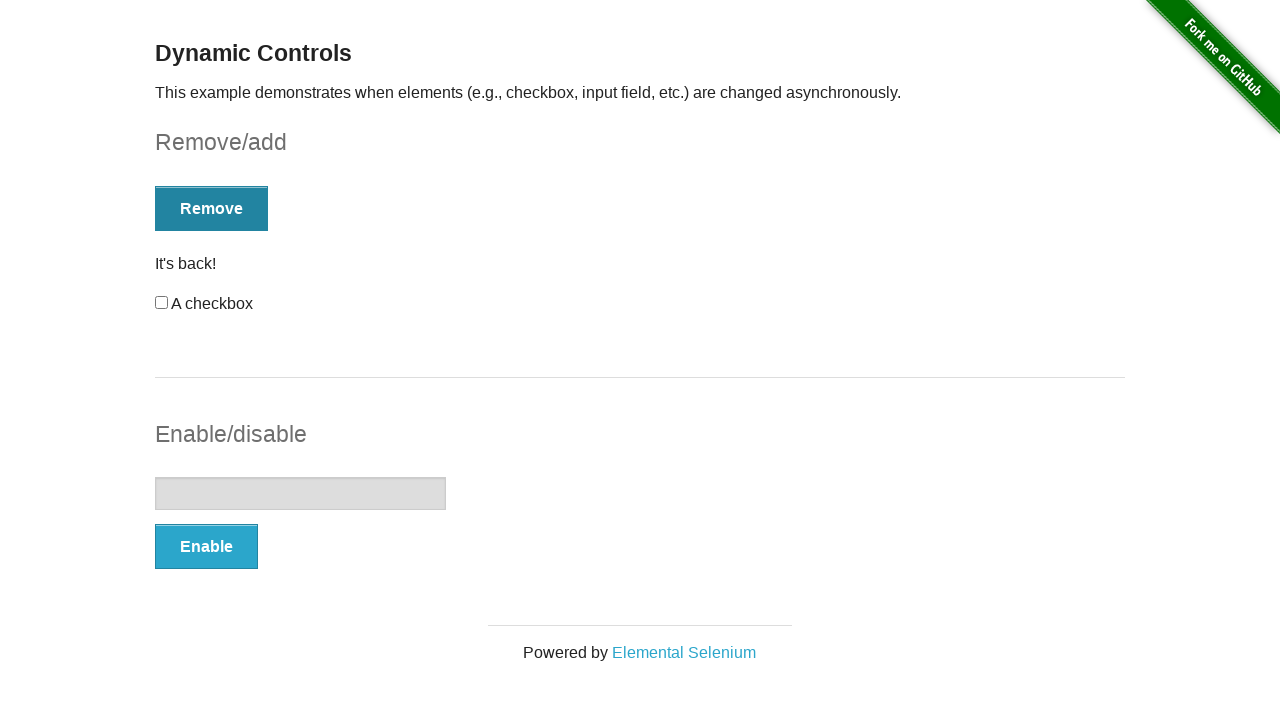

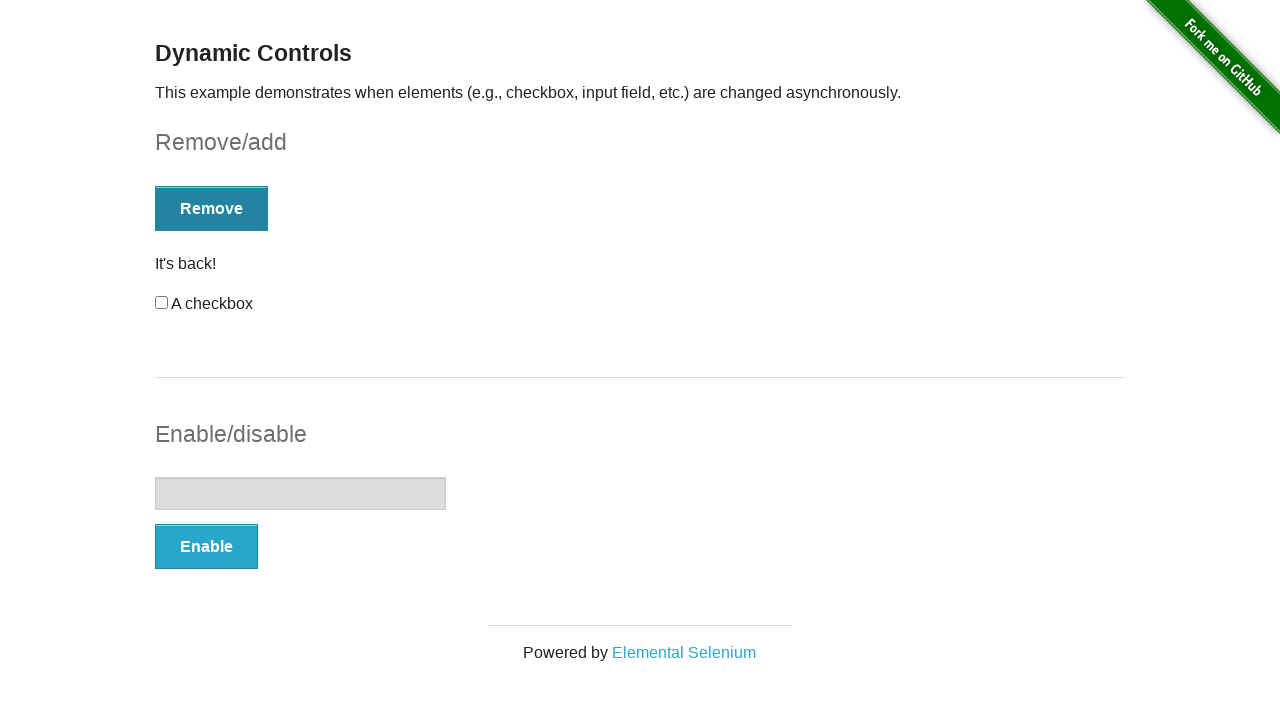